Tests navigation on AppVeyor website by clicking the "Docs" link from the homepage and verifying that the welcome section element is displayed on the documentation page.

Starting URL: https://www.appveyor.com/

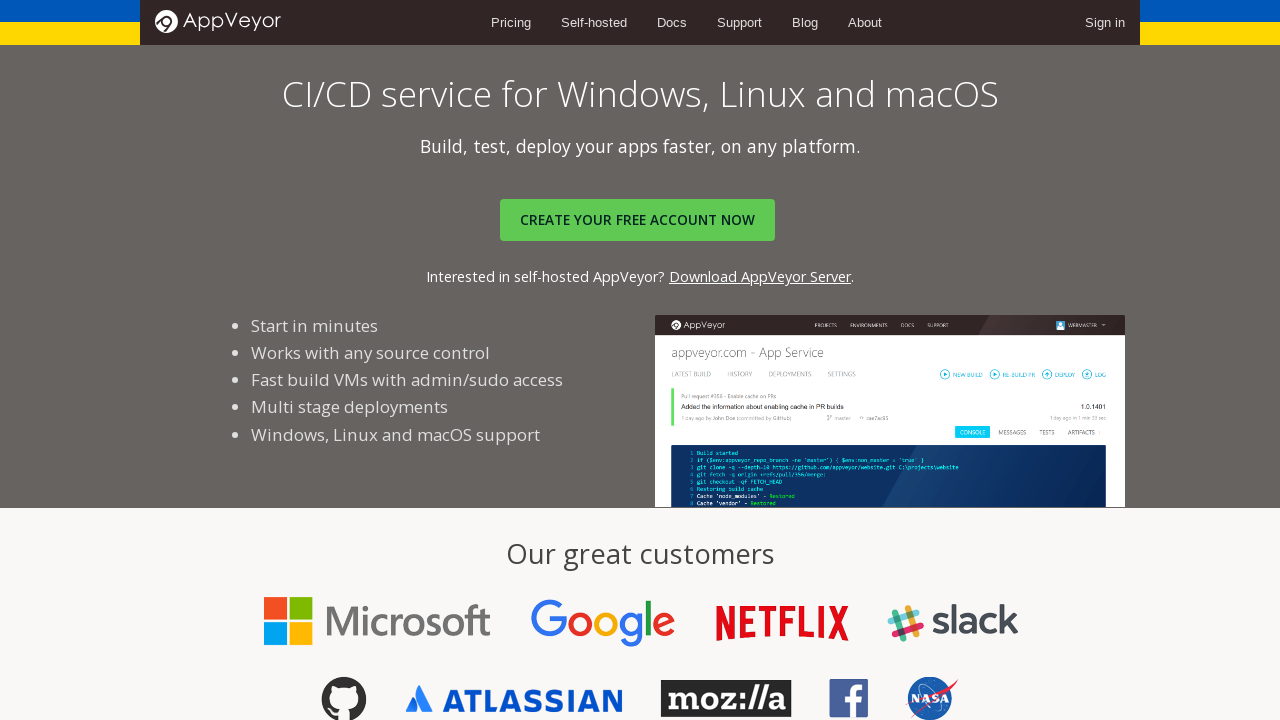

Set viewport size to 1920x1080
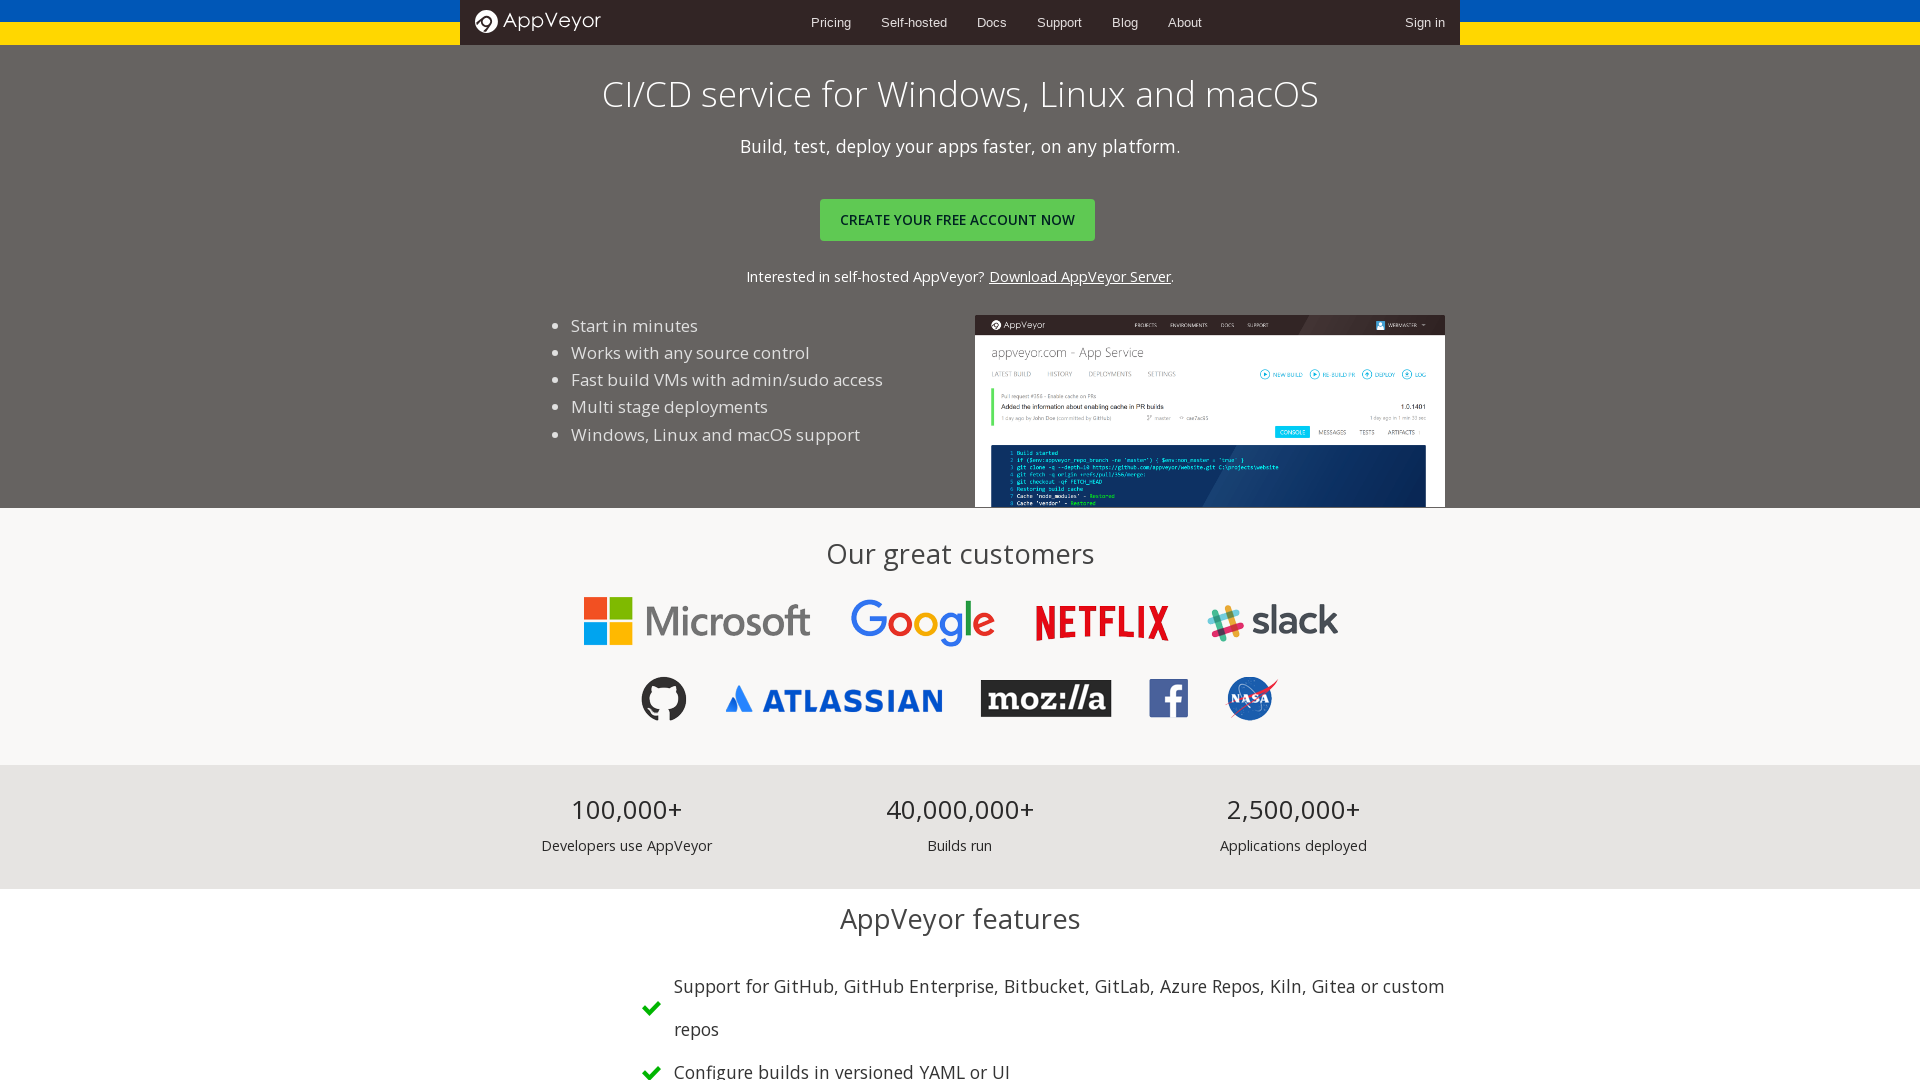

Clicked the 'Docs' link from the AppVeyor homepage at (992, 22) on text=Docs
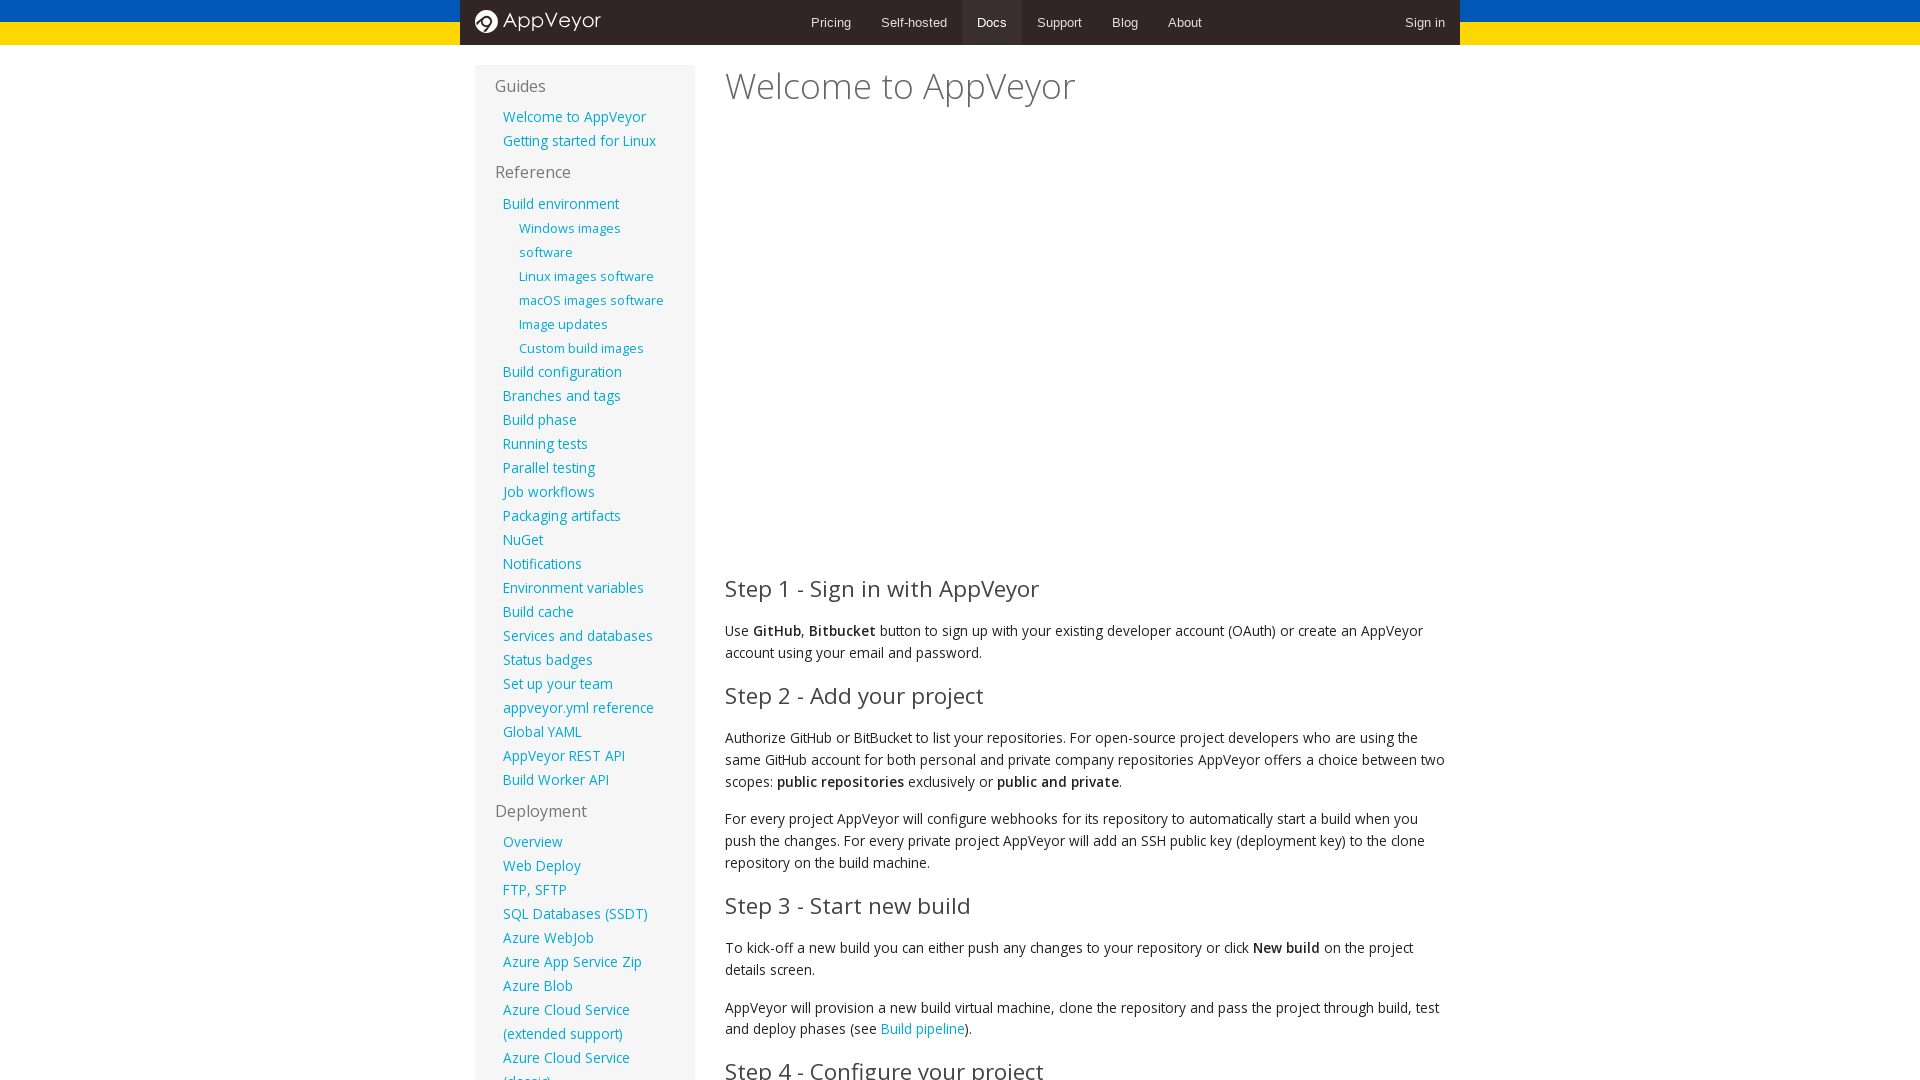

Welcome section element loaded and became visible on documentation page
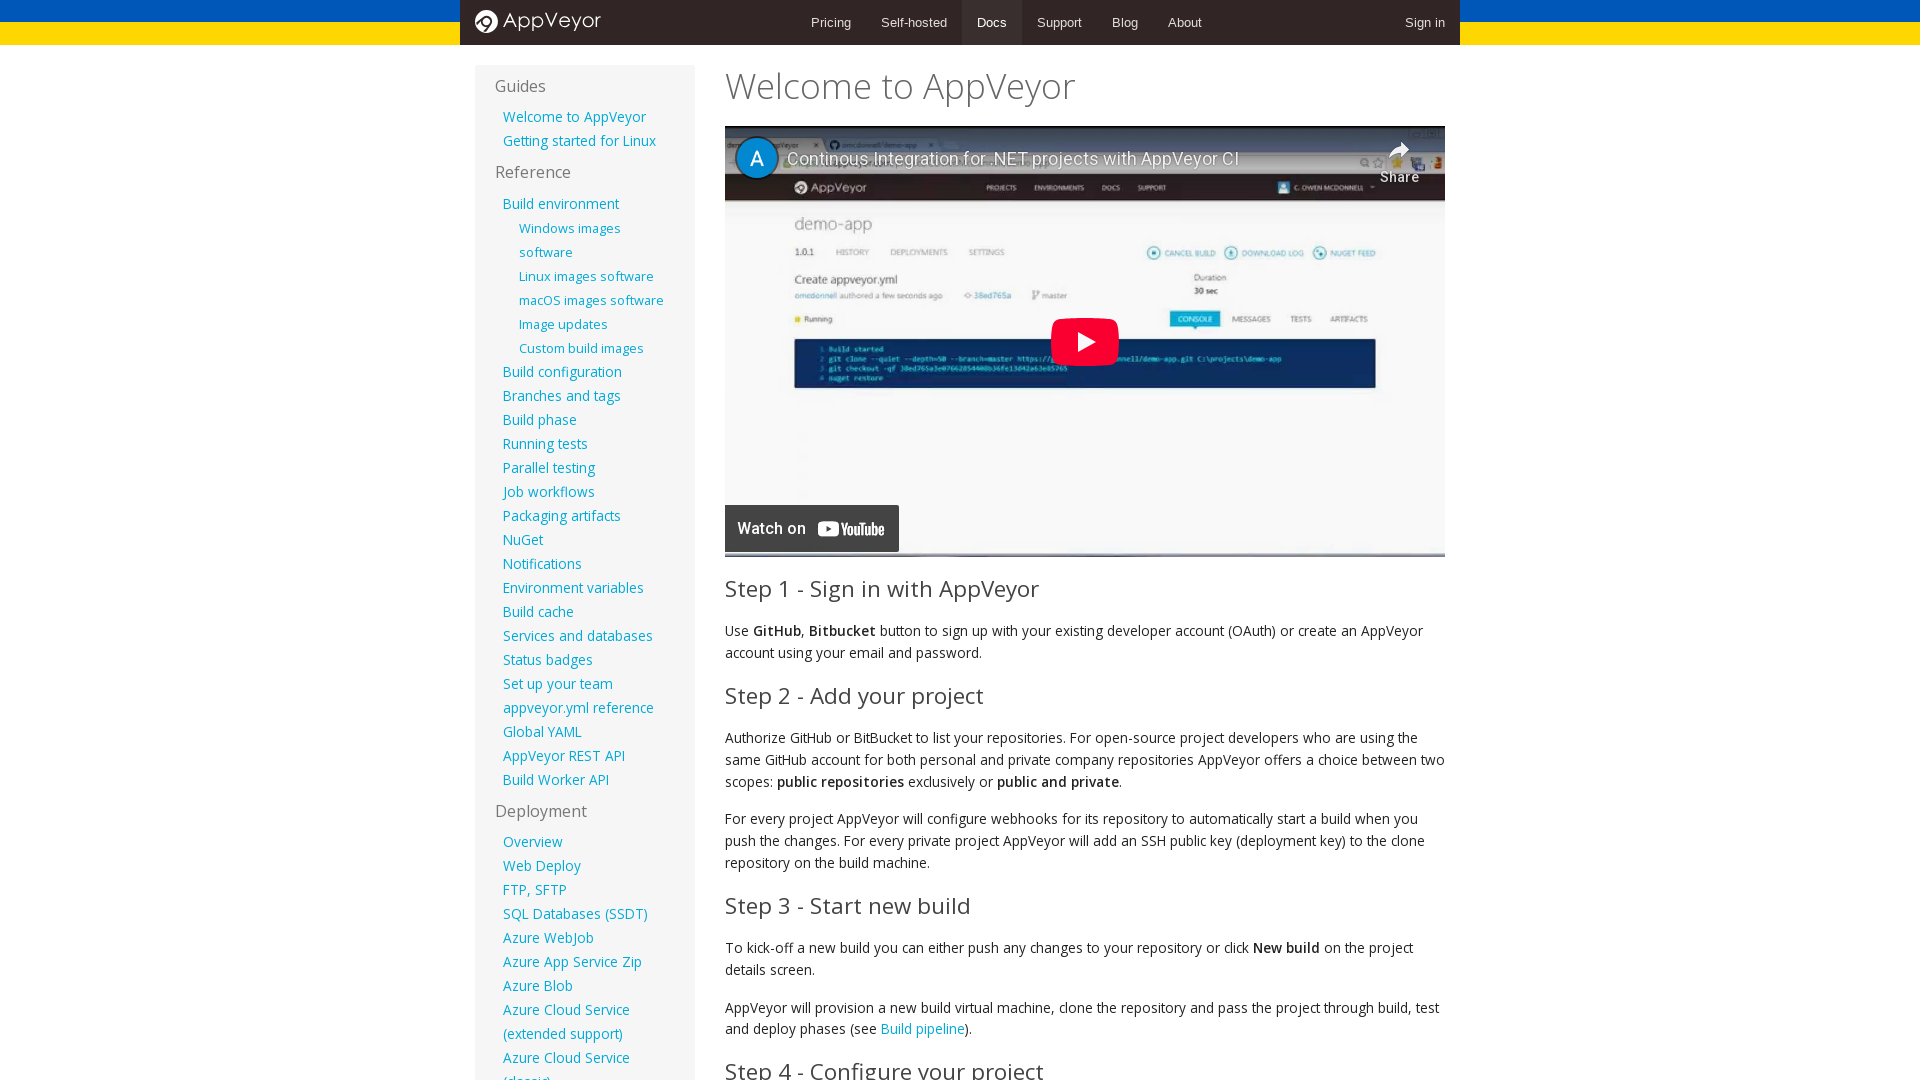

Verified that the welcome section element is visible
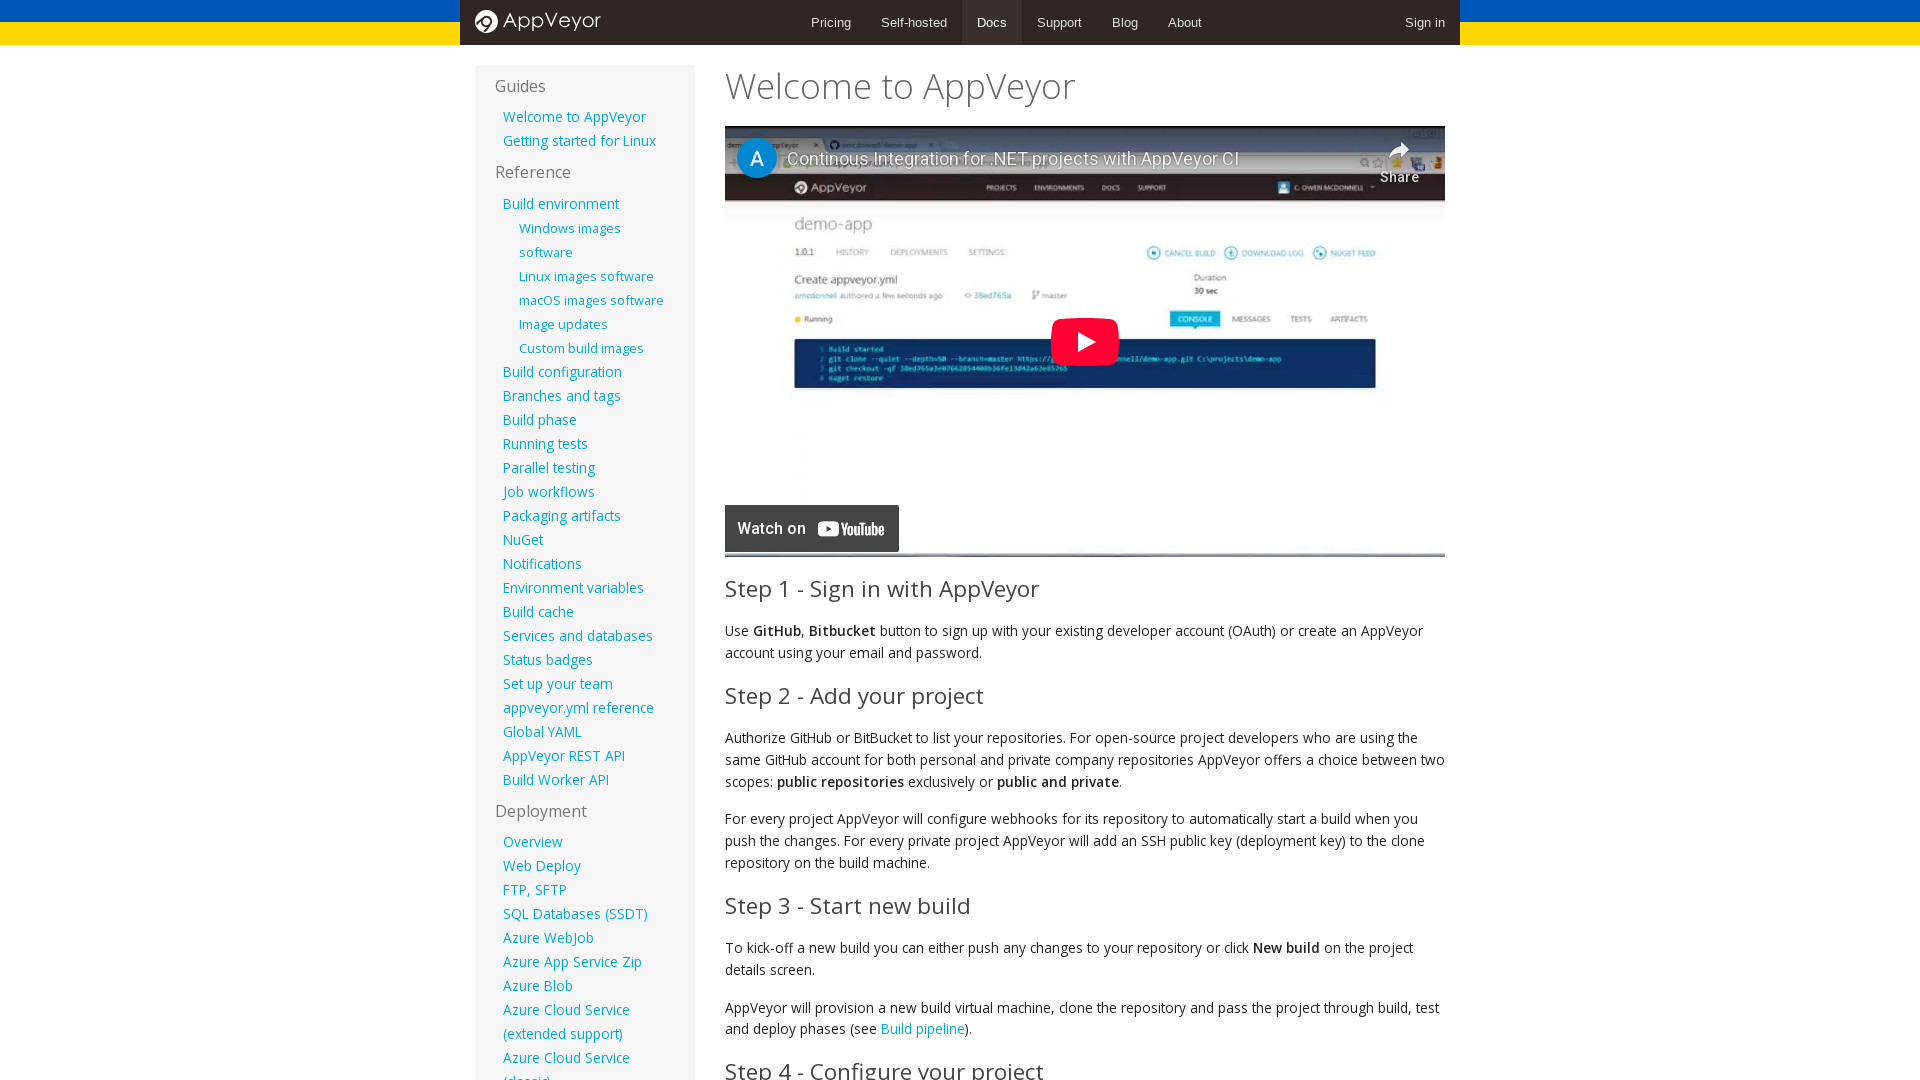

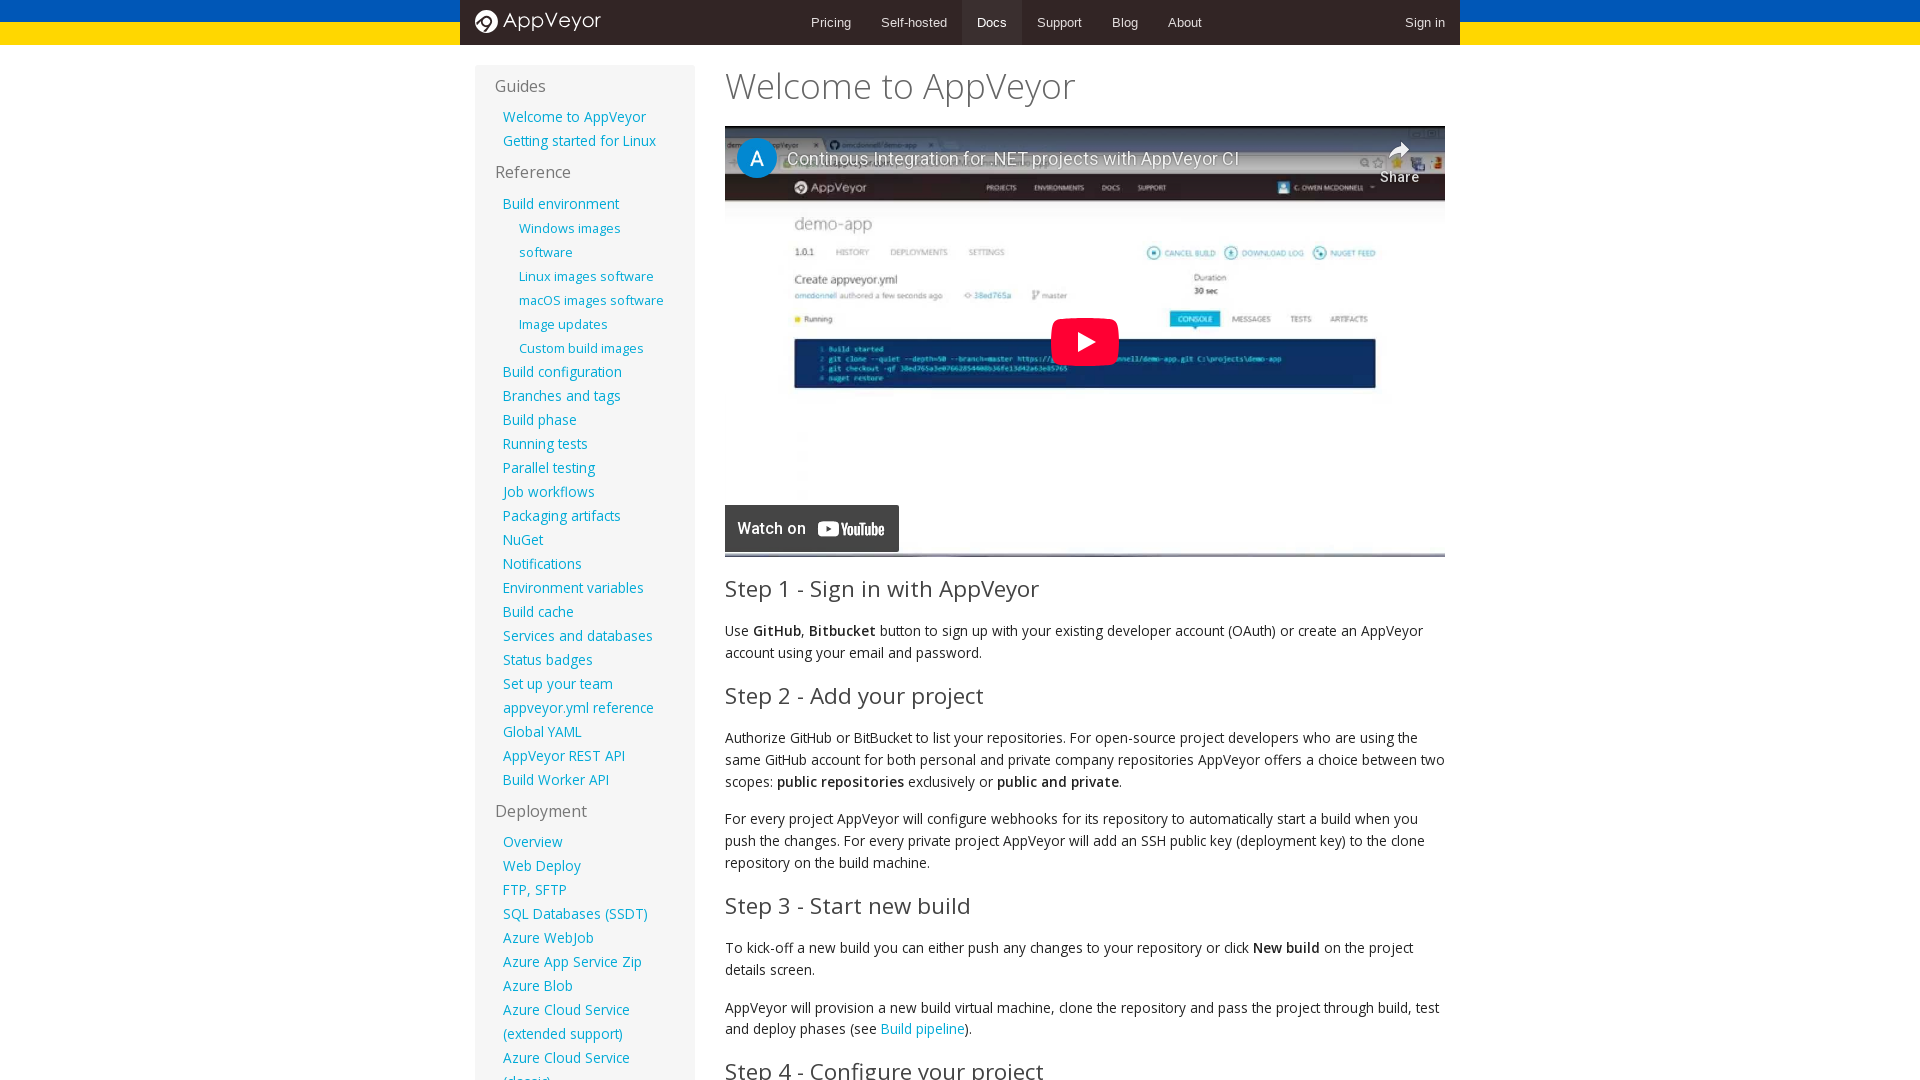